Tests a wait scenario where the script waits for a button to become clickable, clicks it, and verifies a success message appears

Starting URL: http://suninjuly.github.io/wait2.html

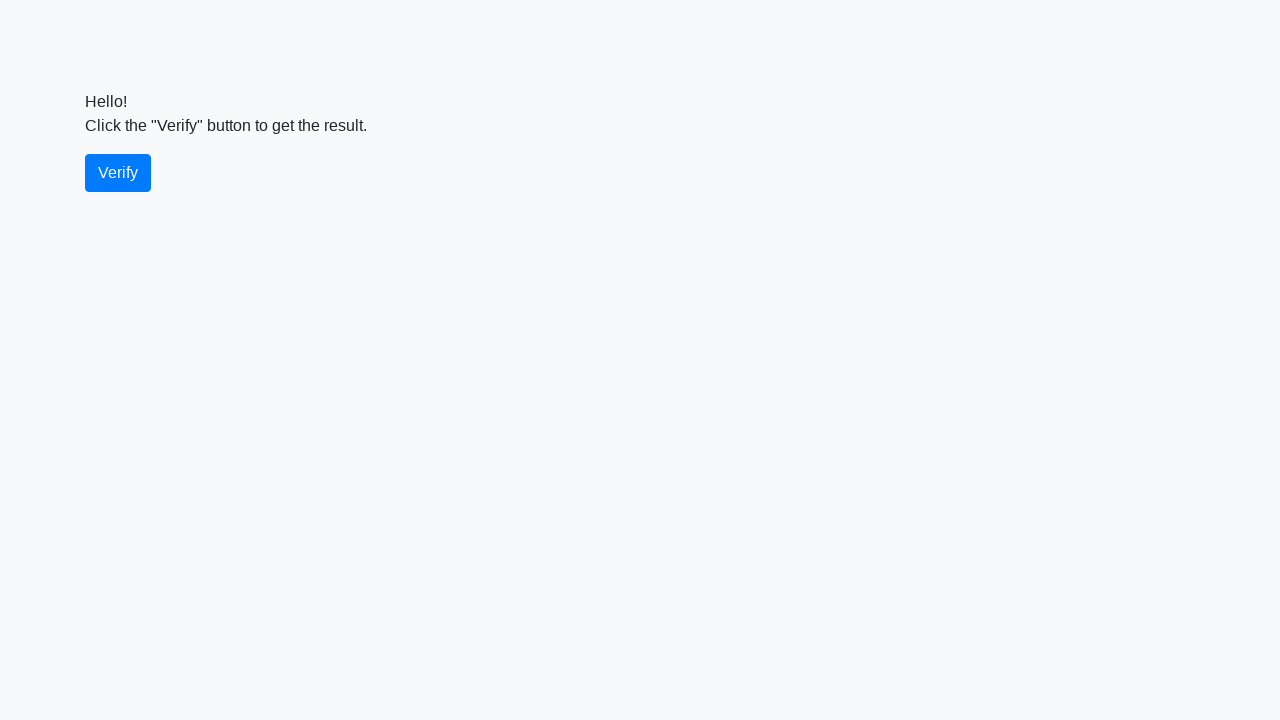

Waited for verify button to become visible
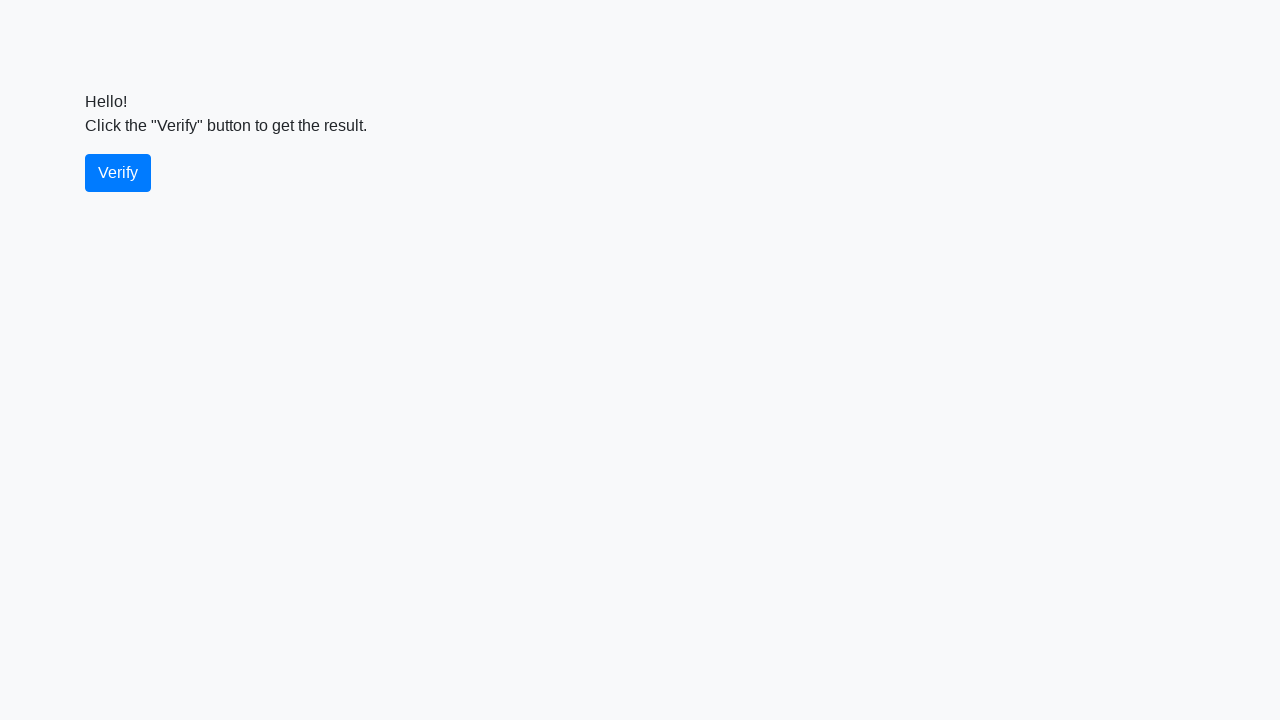

Clicked the verify button at (118, 173) on #verify
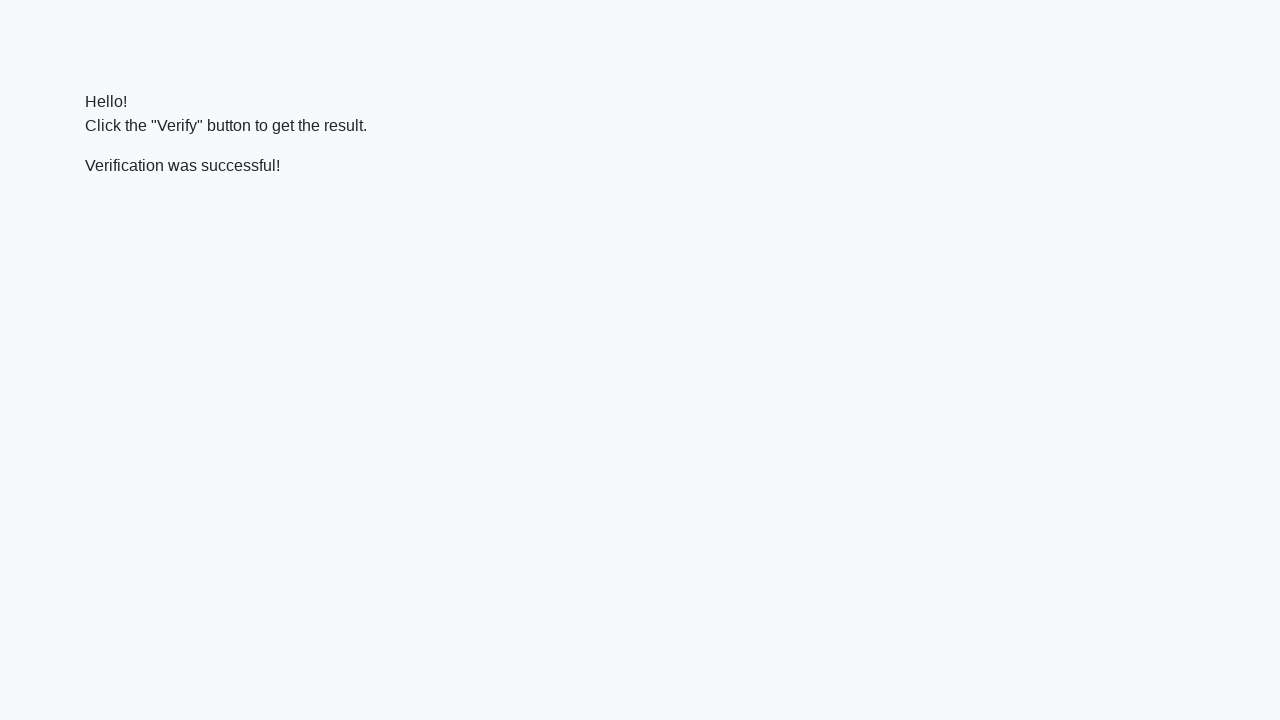

Located the verify message element
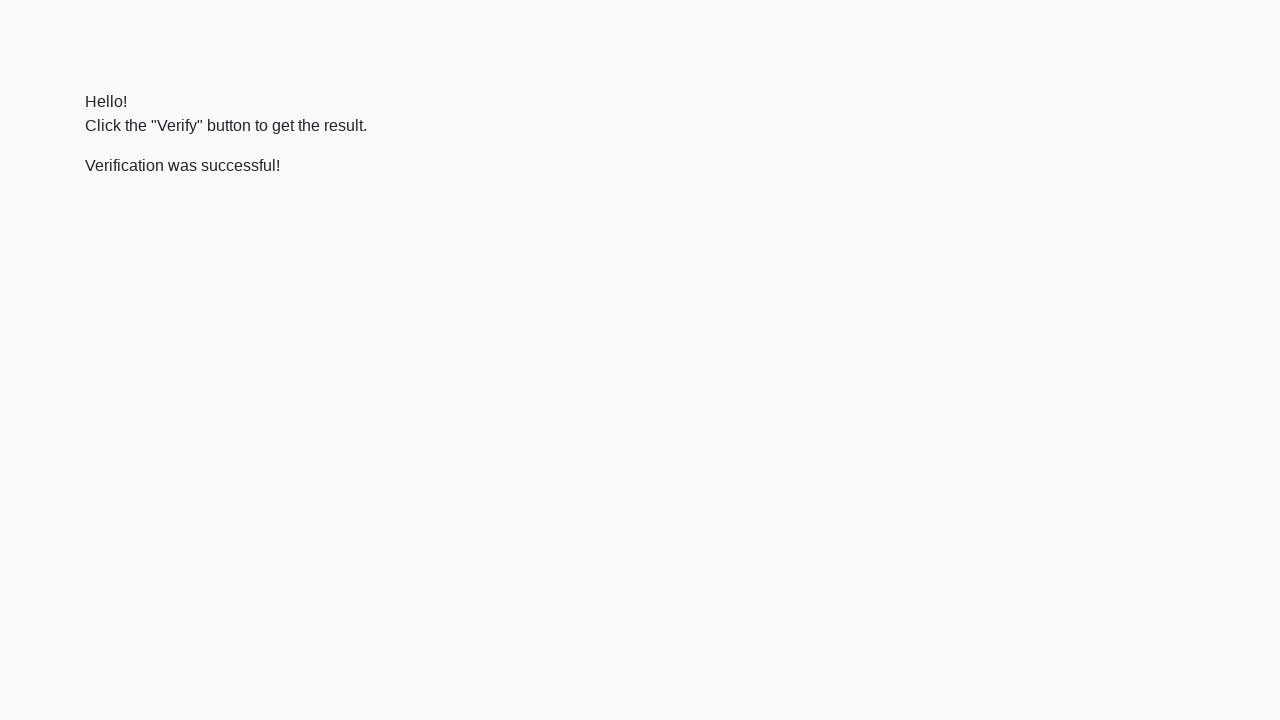

Waited for success message to become visible
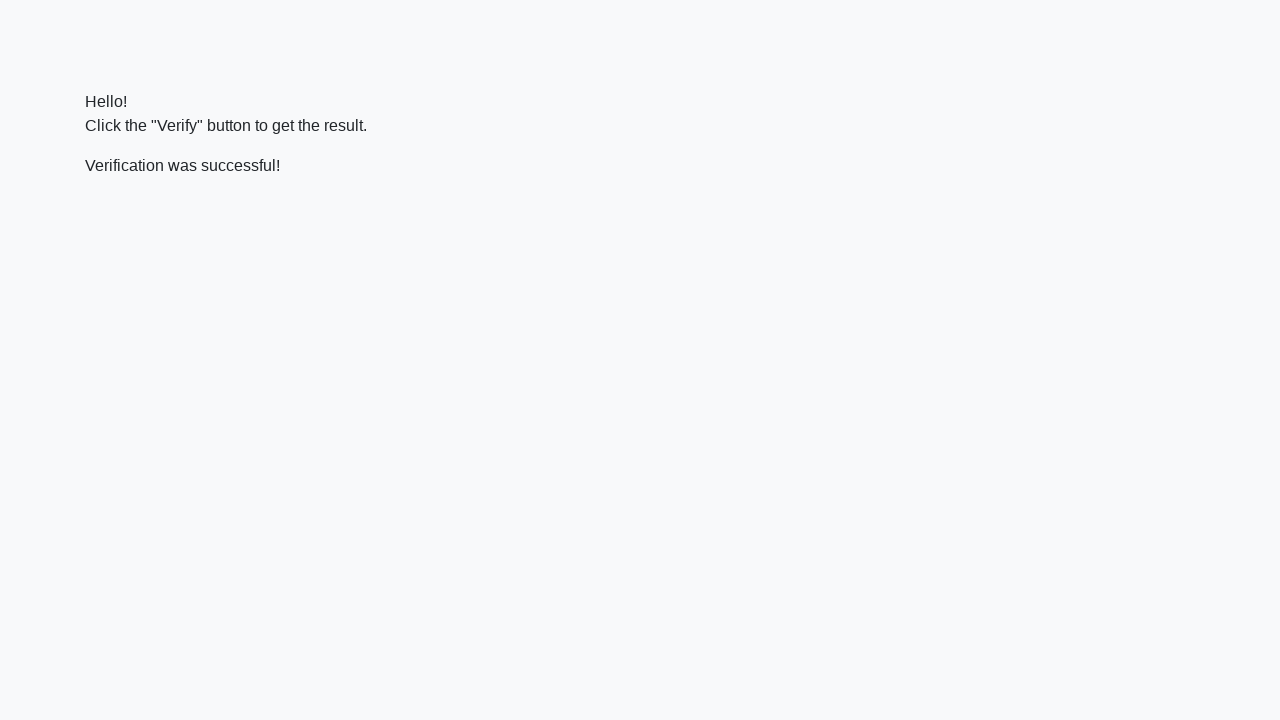

Verified 'successful' text appears in the message
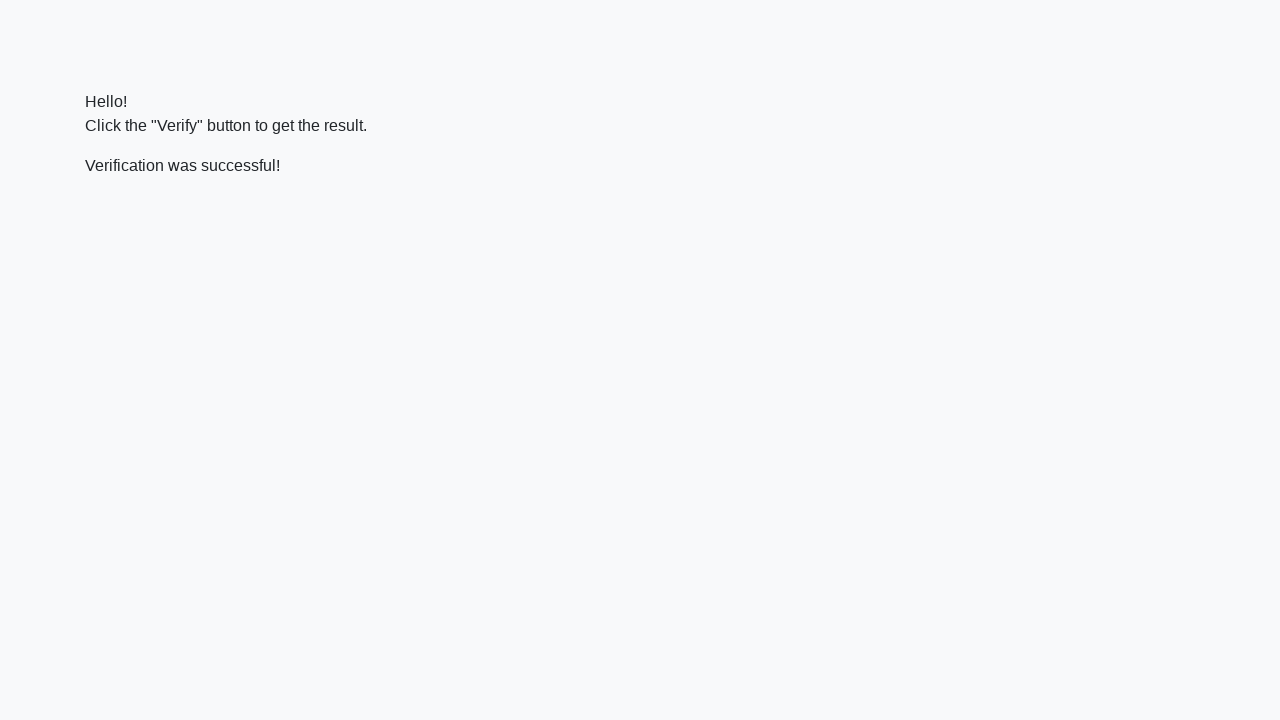

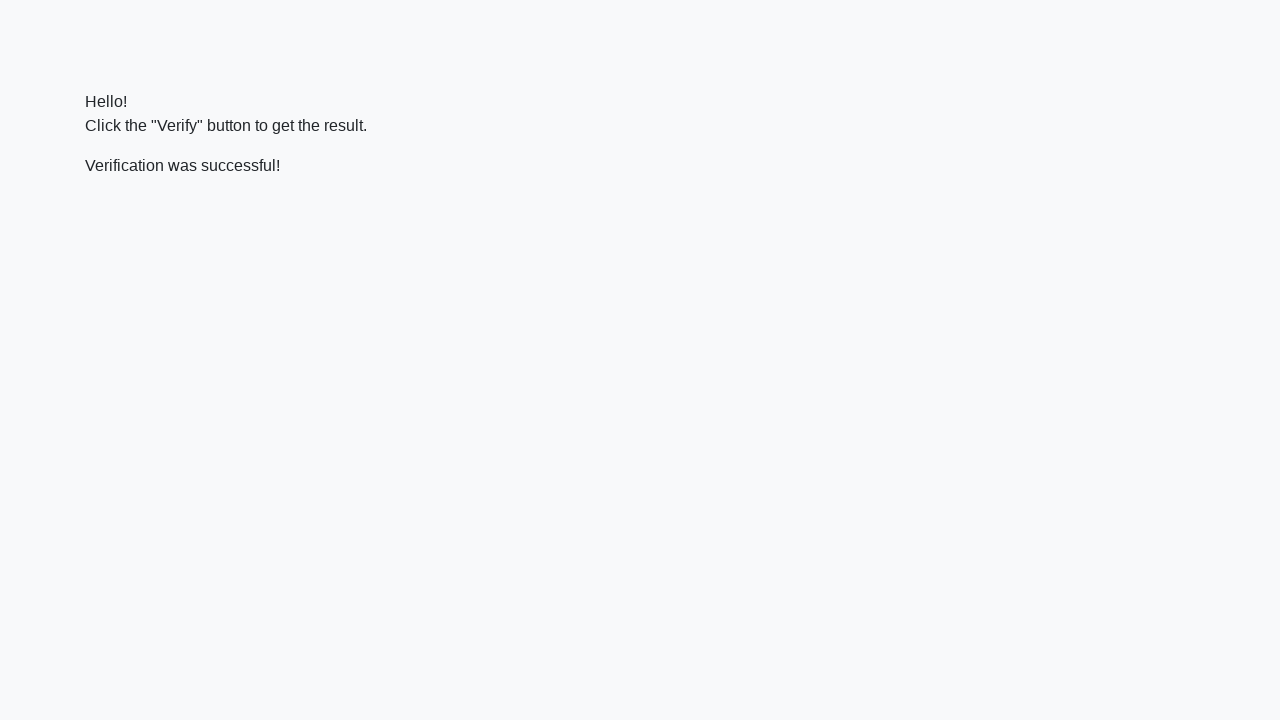